Fills the first name field in a web form

Starting URL: https://letcode.in/forms

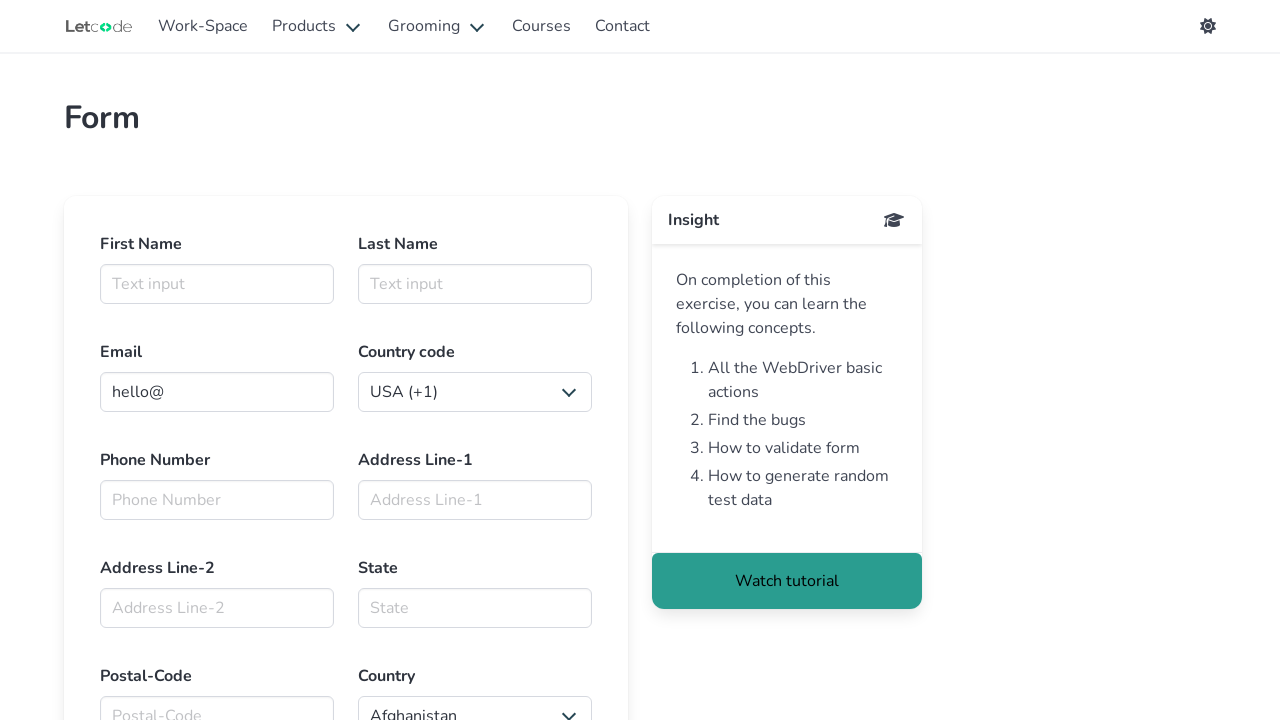

Navigated to form page at https://letcode.in/forms
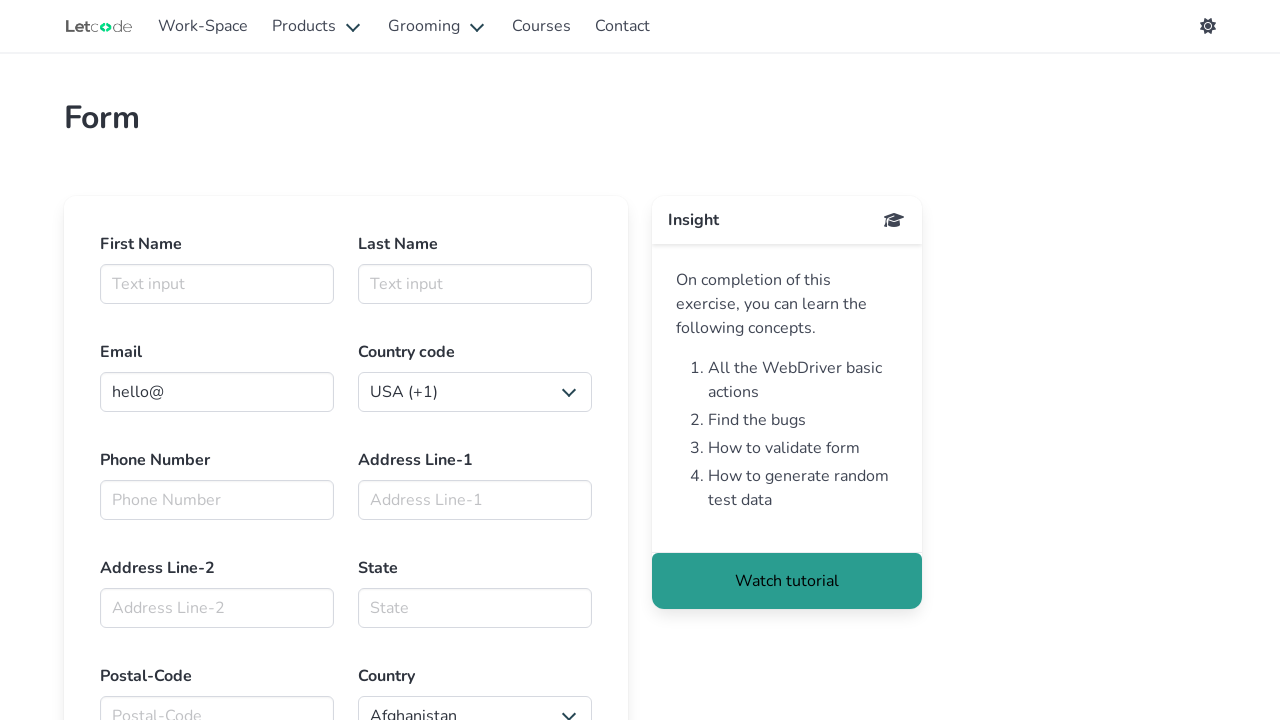

Filled first name field with 'Michael' on input[name='firstname'], #firstname, input[placeholder*='First']
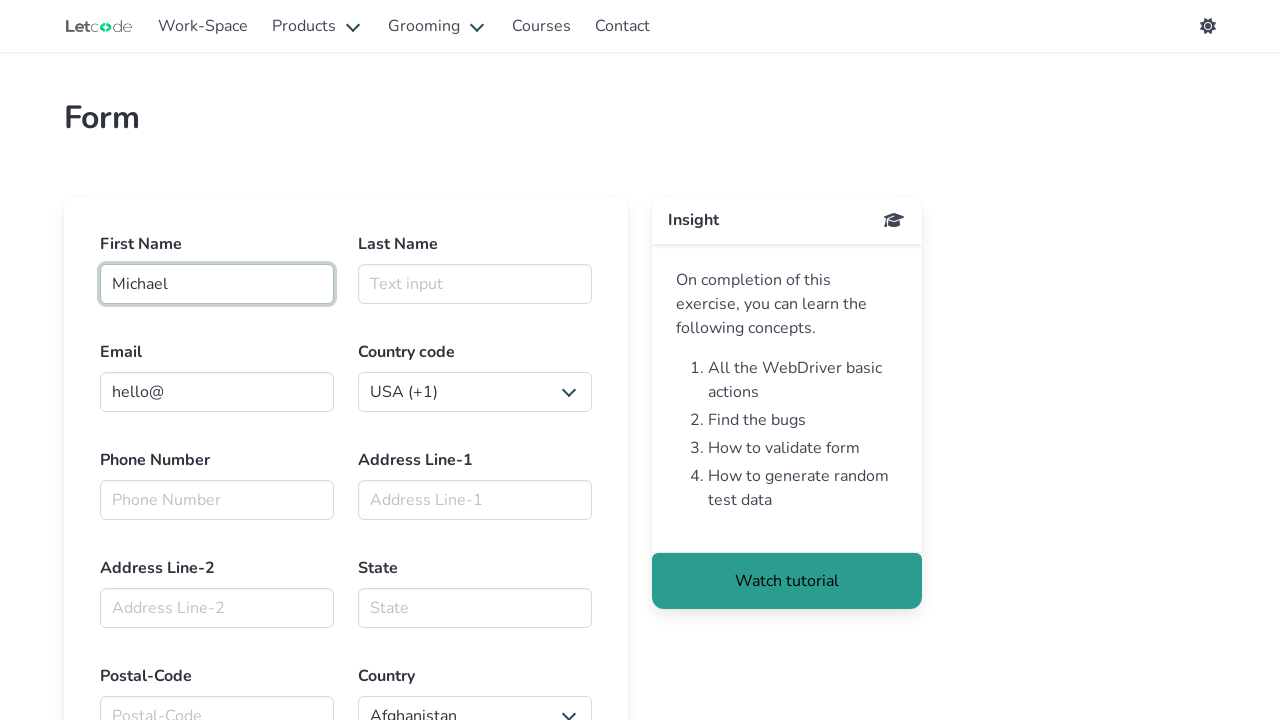

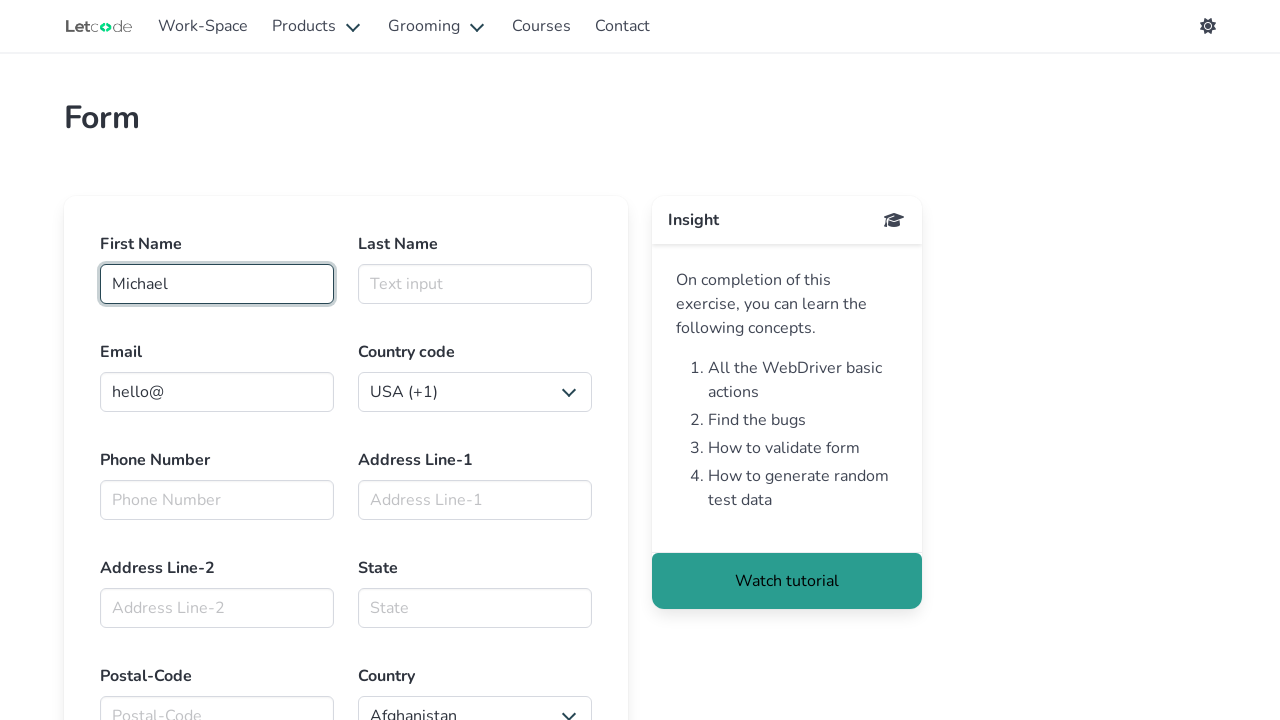